Tests Products dropdown menu by hovering over the Products button to reveal dropdown

Starting URL: https://youlend.com/

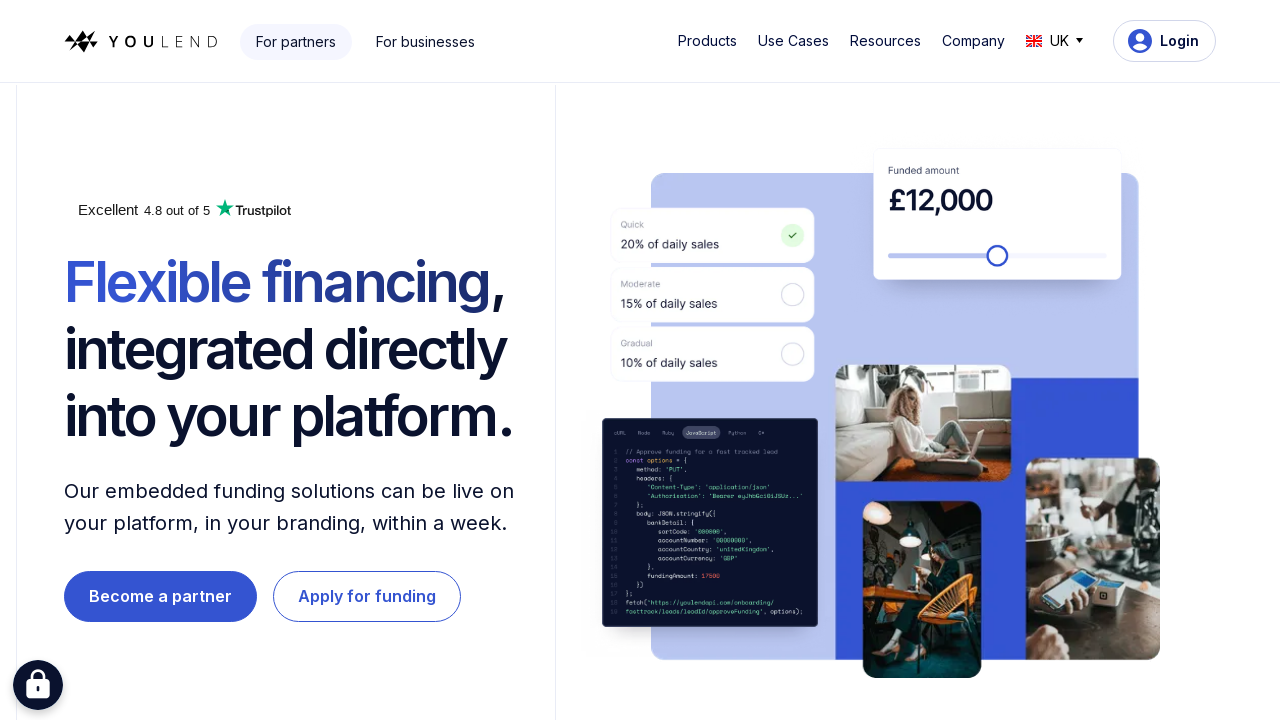

Products button is visible on the page
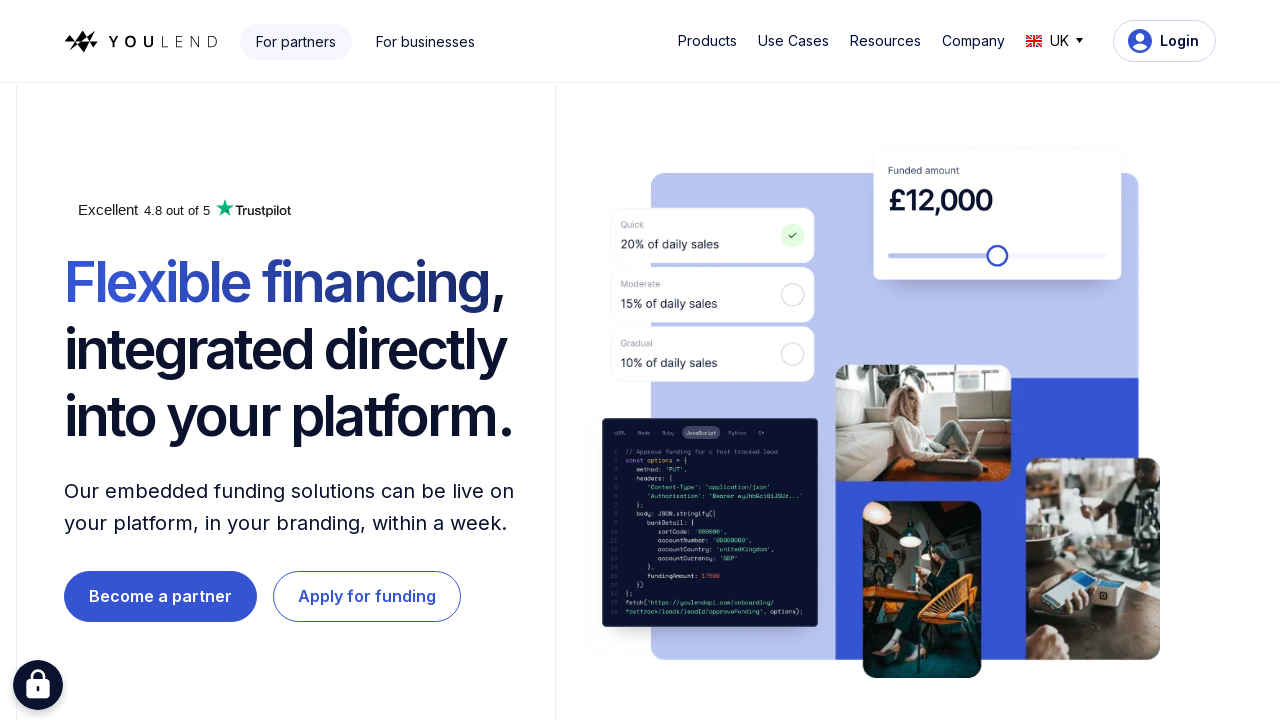

Hovered over Products button to reveal dropdown menu at (707, 41) on #w-dropdown-toggle-0 > div
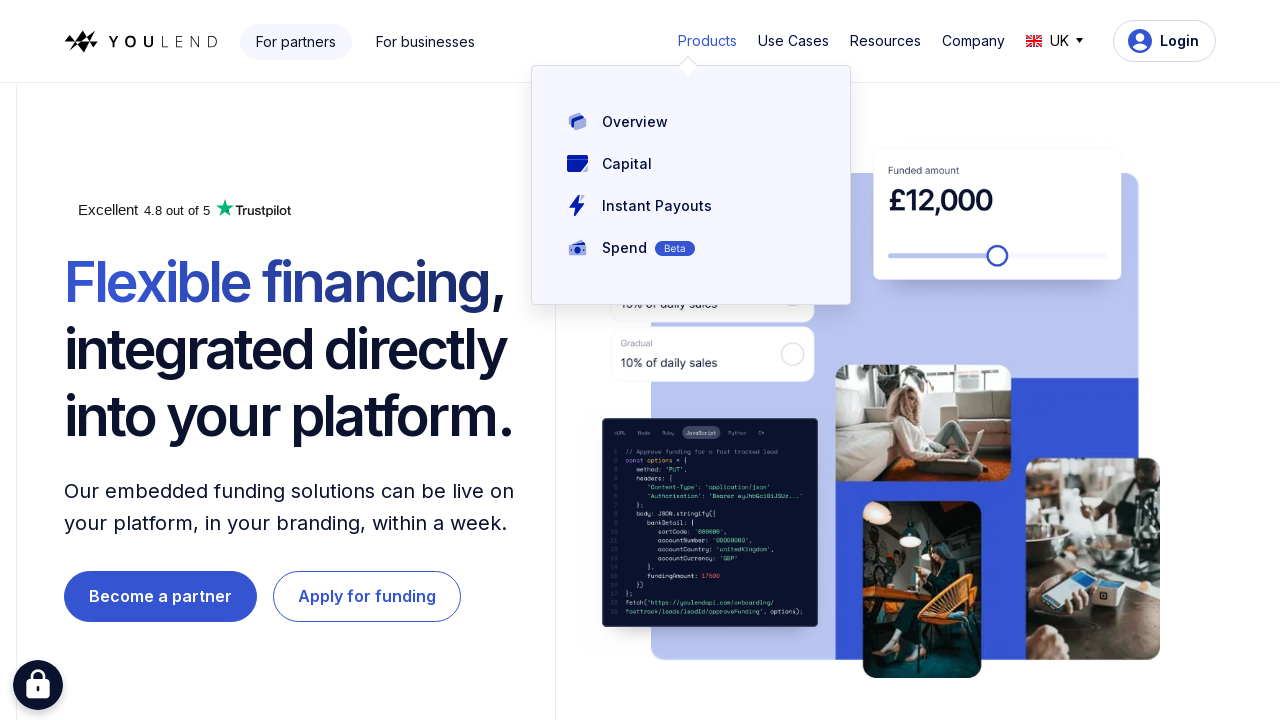

Products dropdown menu appeared
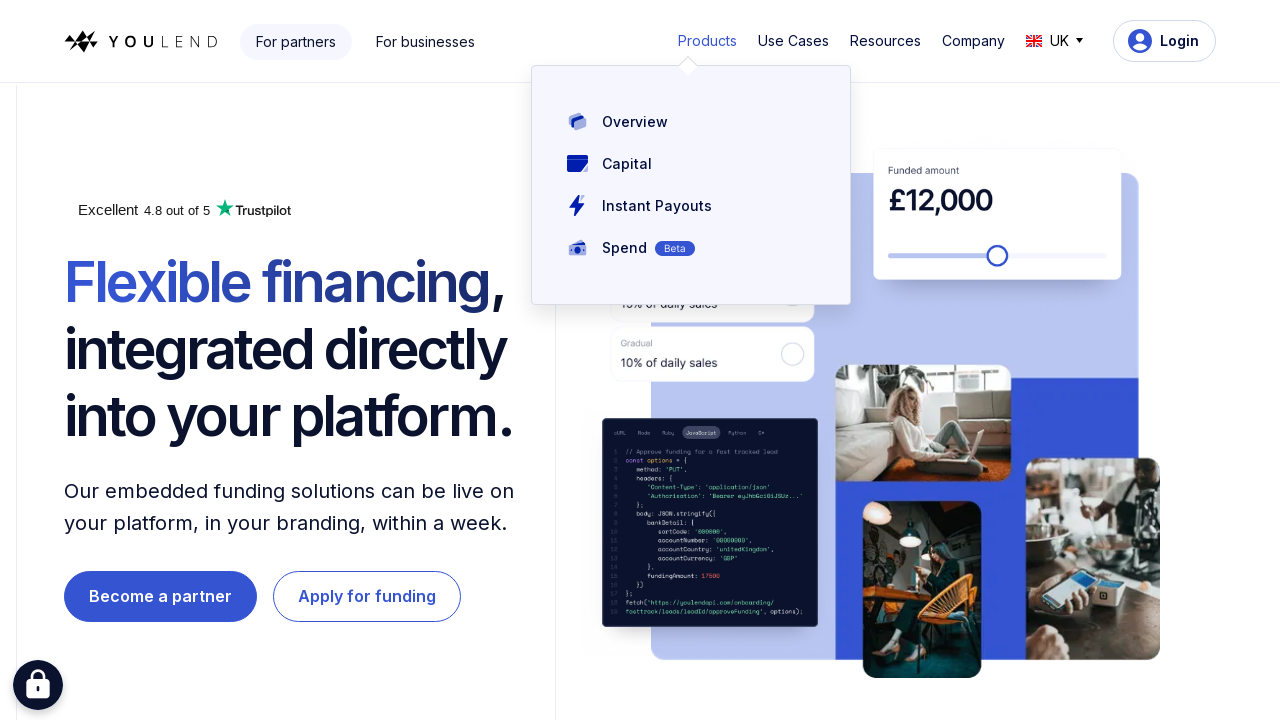

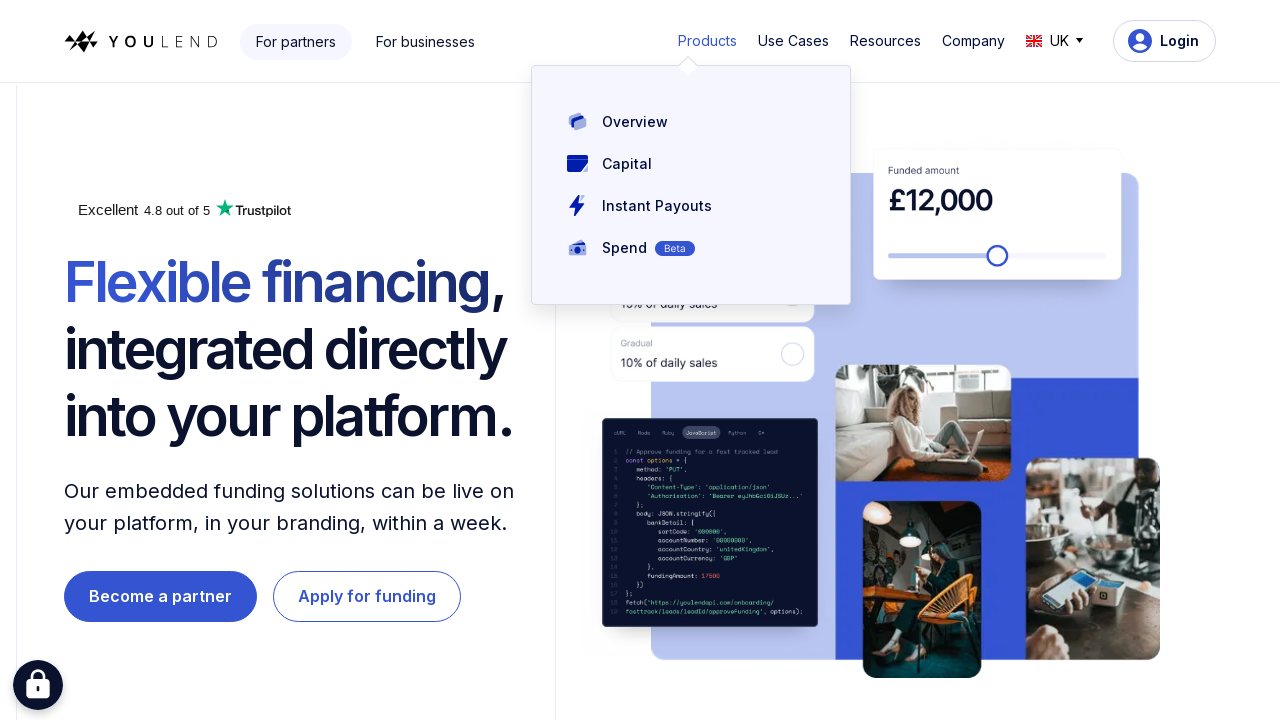